Tests iframe navigation by clicking on "Iframe with in an Iframe" tab and switching to a nested iframe on a demo automation testing site.

Starting URL: https://demo.automationtesting.in/Frames.html

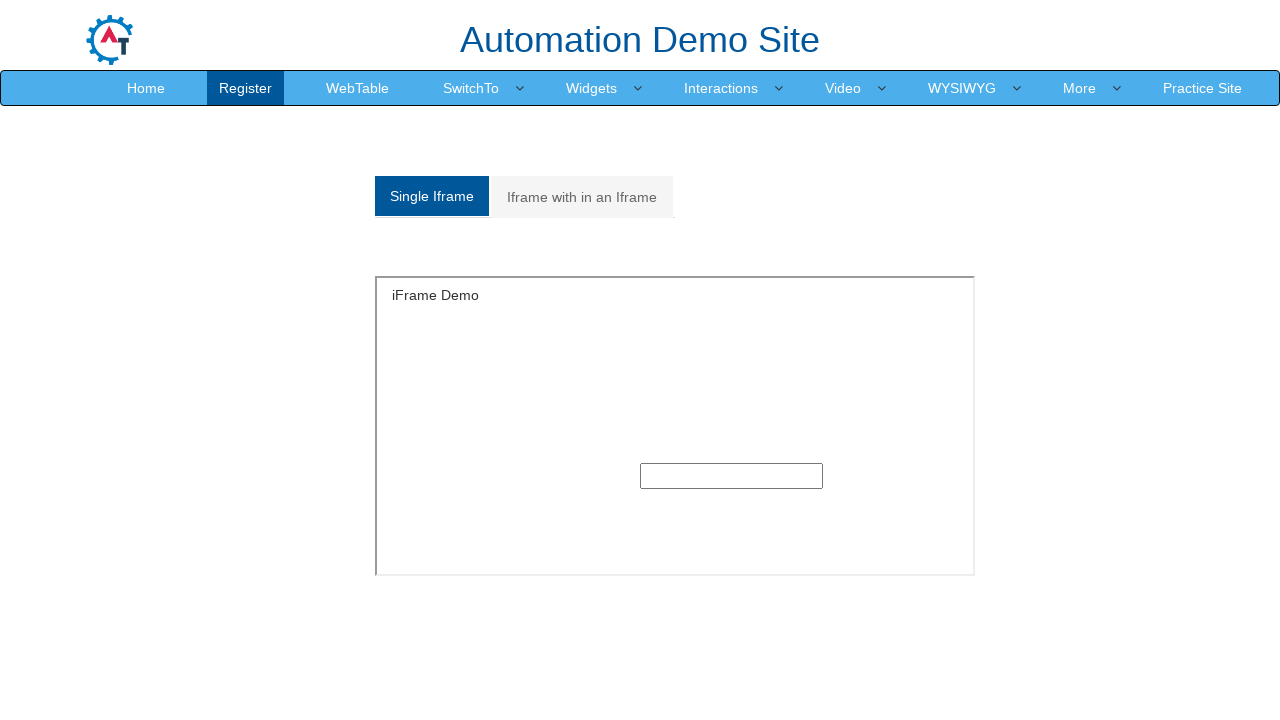

Clicked on 'Iframe with in an Iframe' tab at (582, 197) on xpath=//a[normalize-space()='Iframe with in an Iframe']
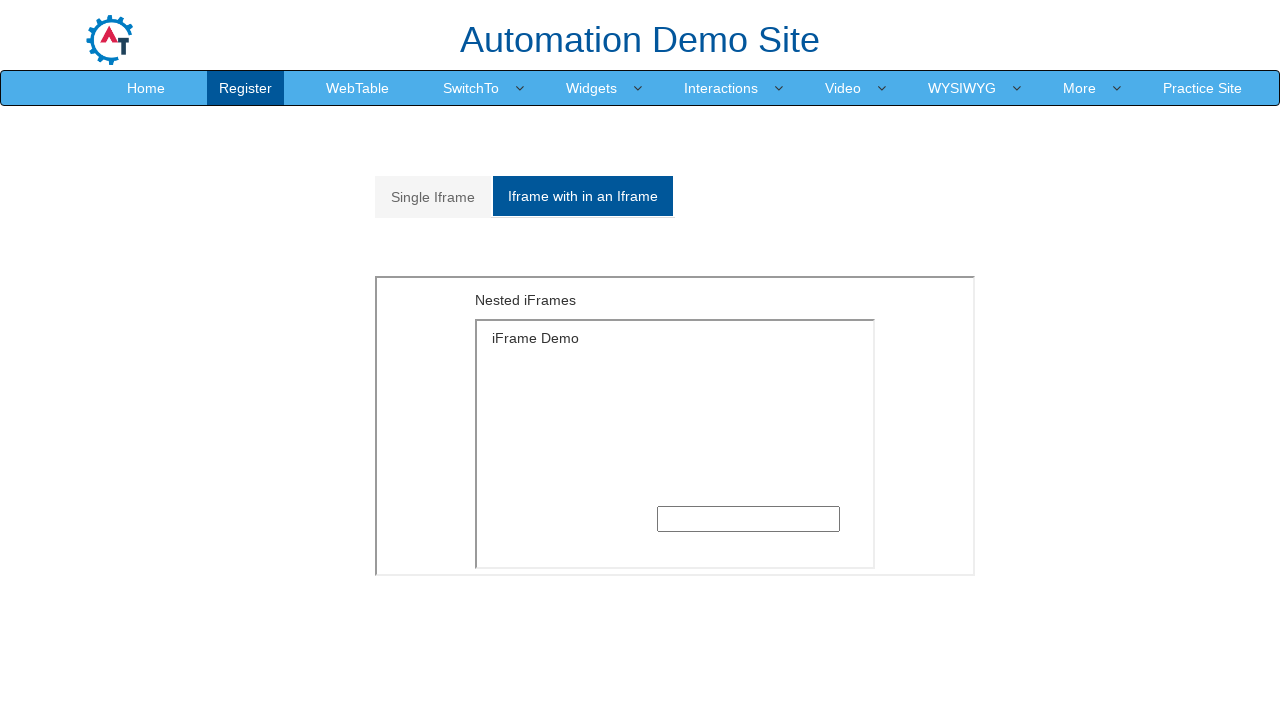

Waited for iframe section with id 'Multiple iframe' to be visible
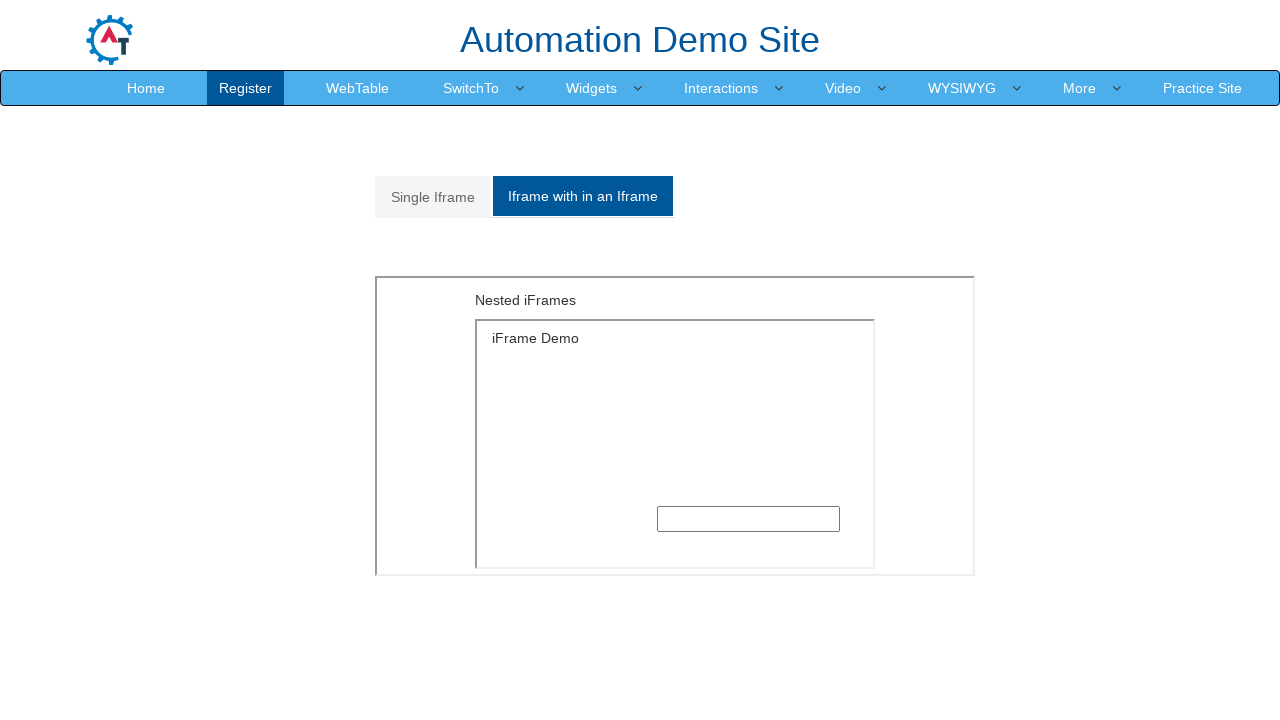

Located outer iframe element
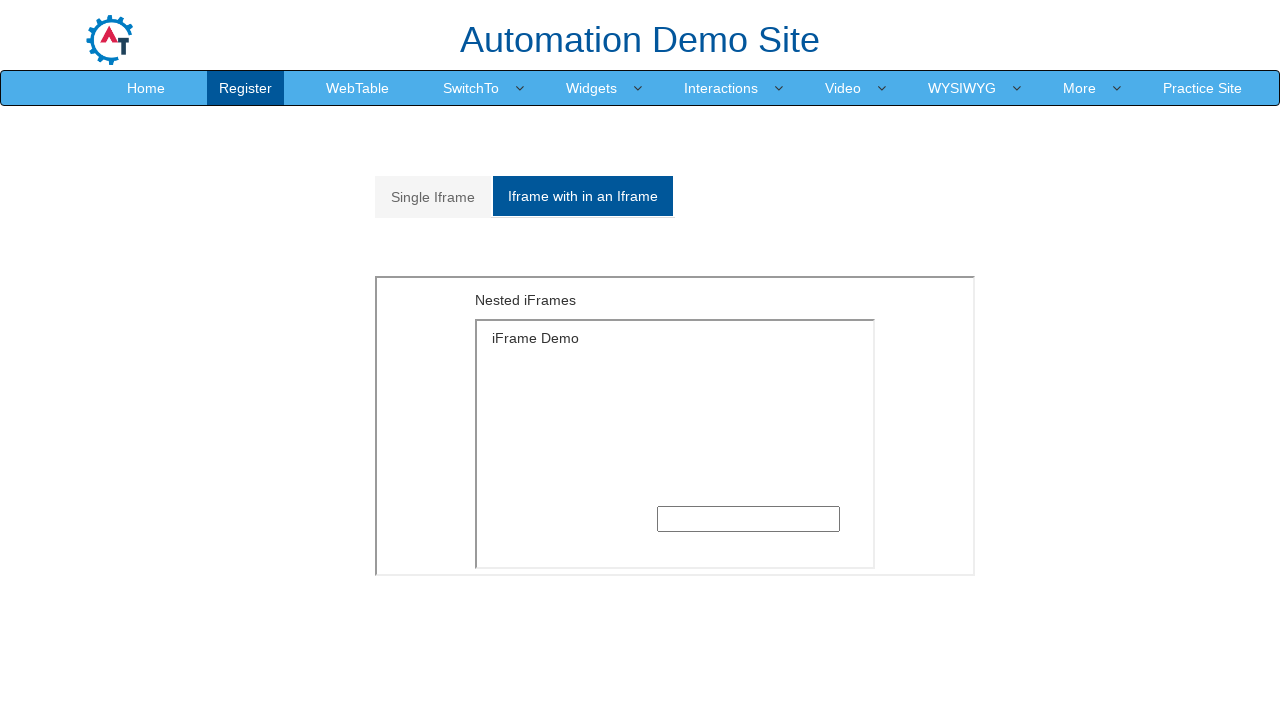

Verified outer frame is accessible and body element loaded
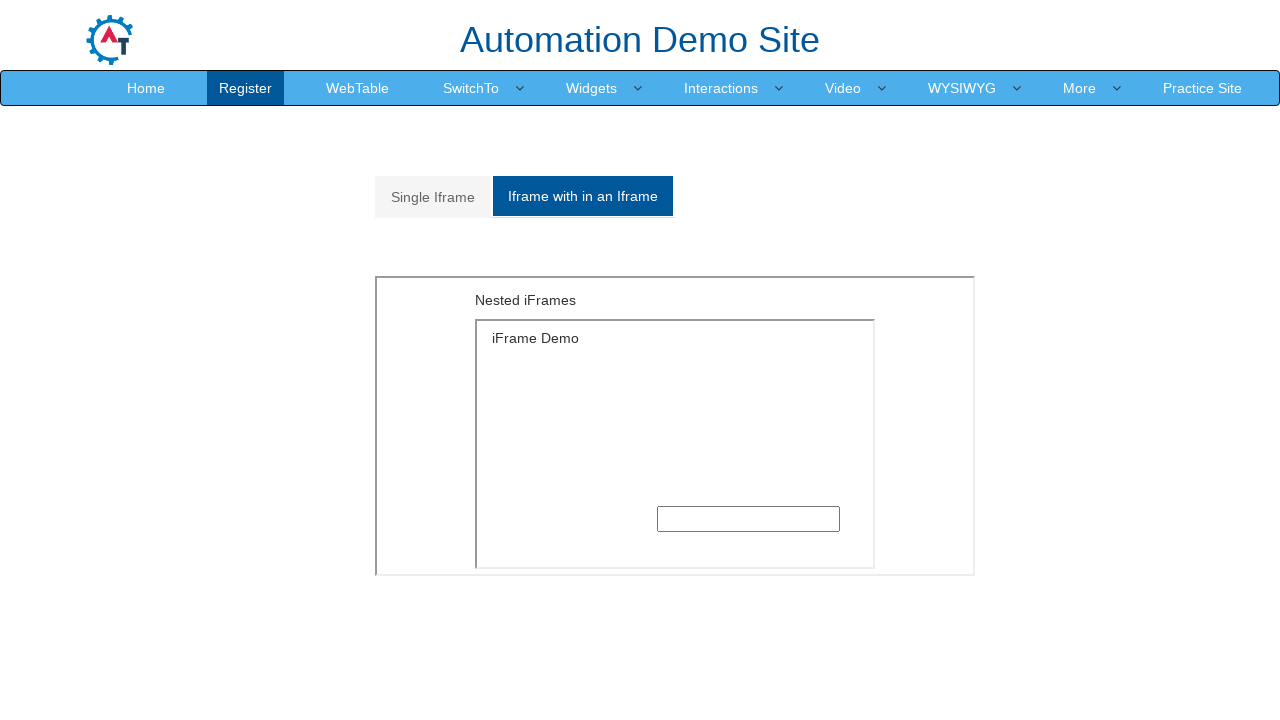

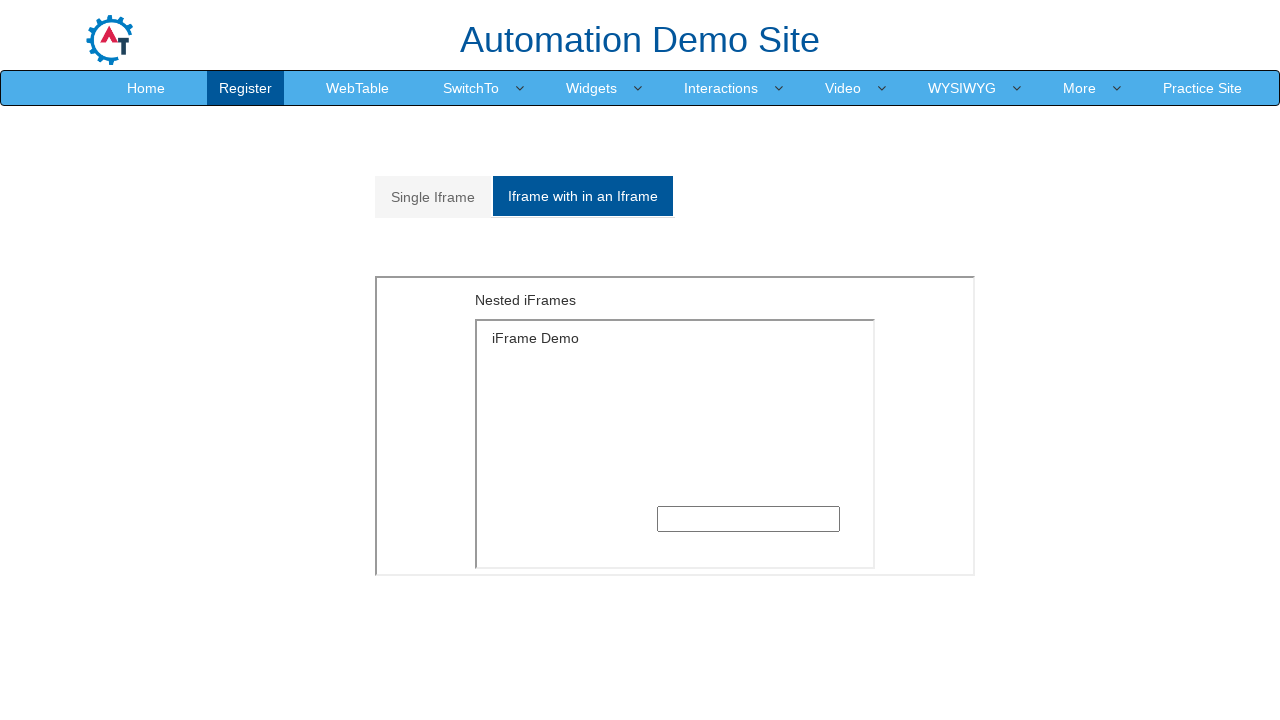